Simple browser launch test that navigates to the Selenium documentation website and maximizes the browser window to verify basic browser functionality.

Starting URL: https://www.selenium.dev/

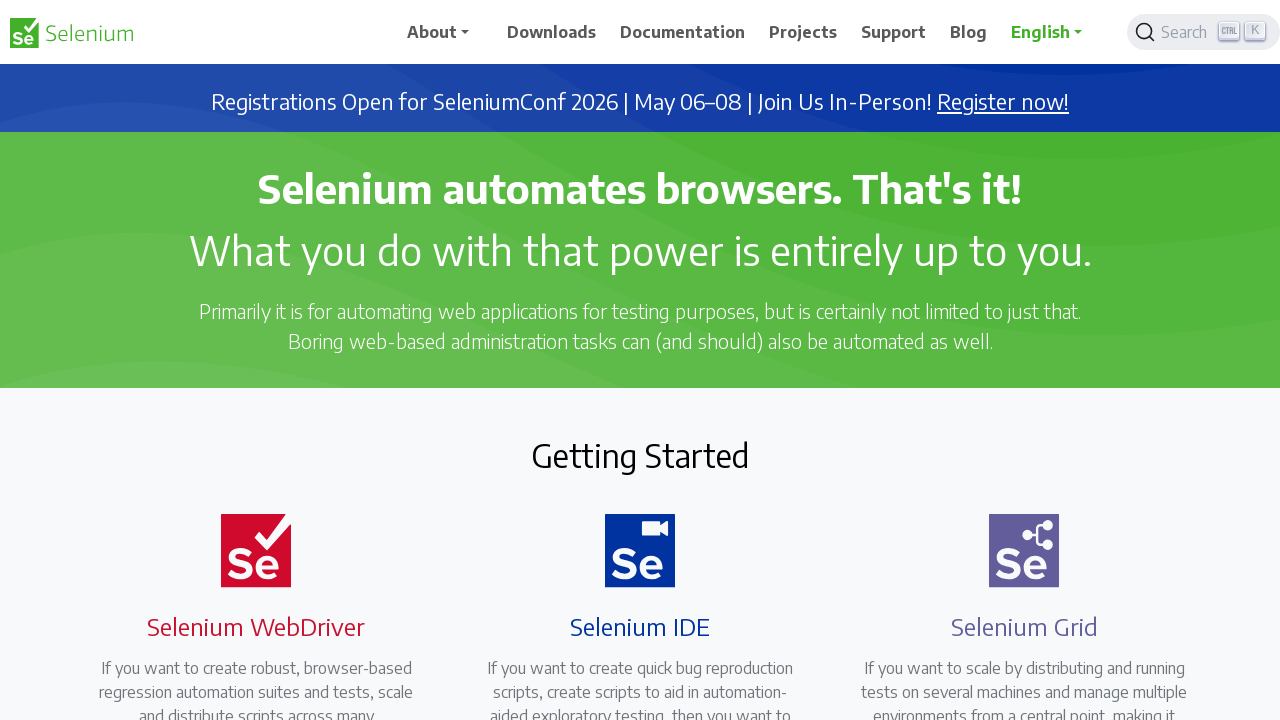

Set browser viewport to 1920x1080 to maximize window
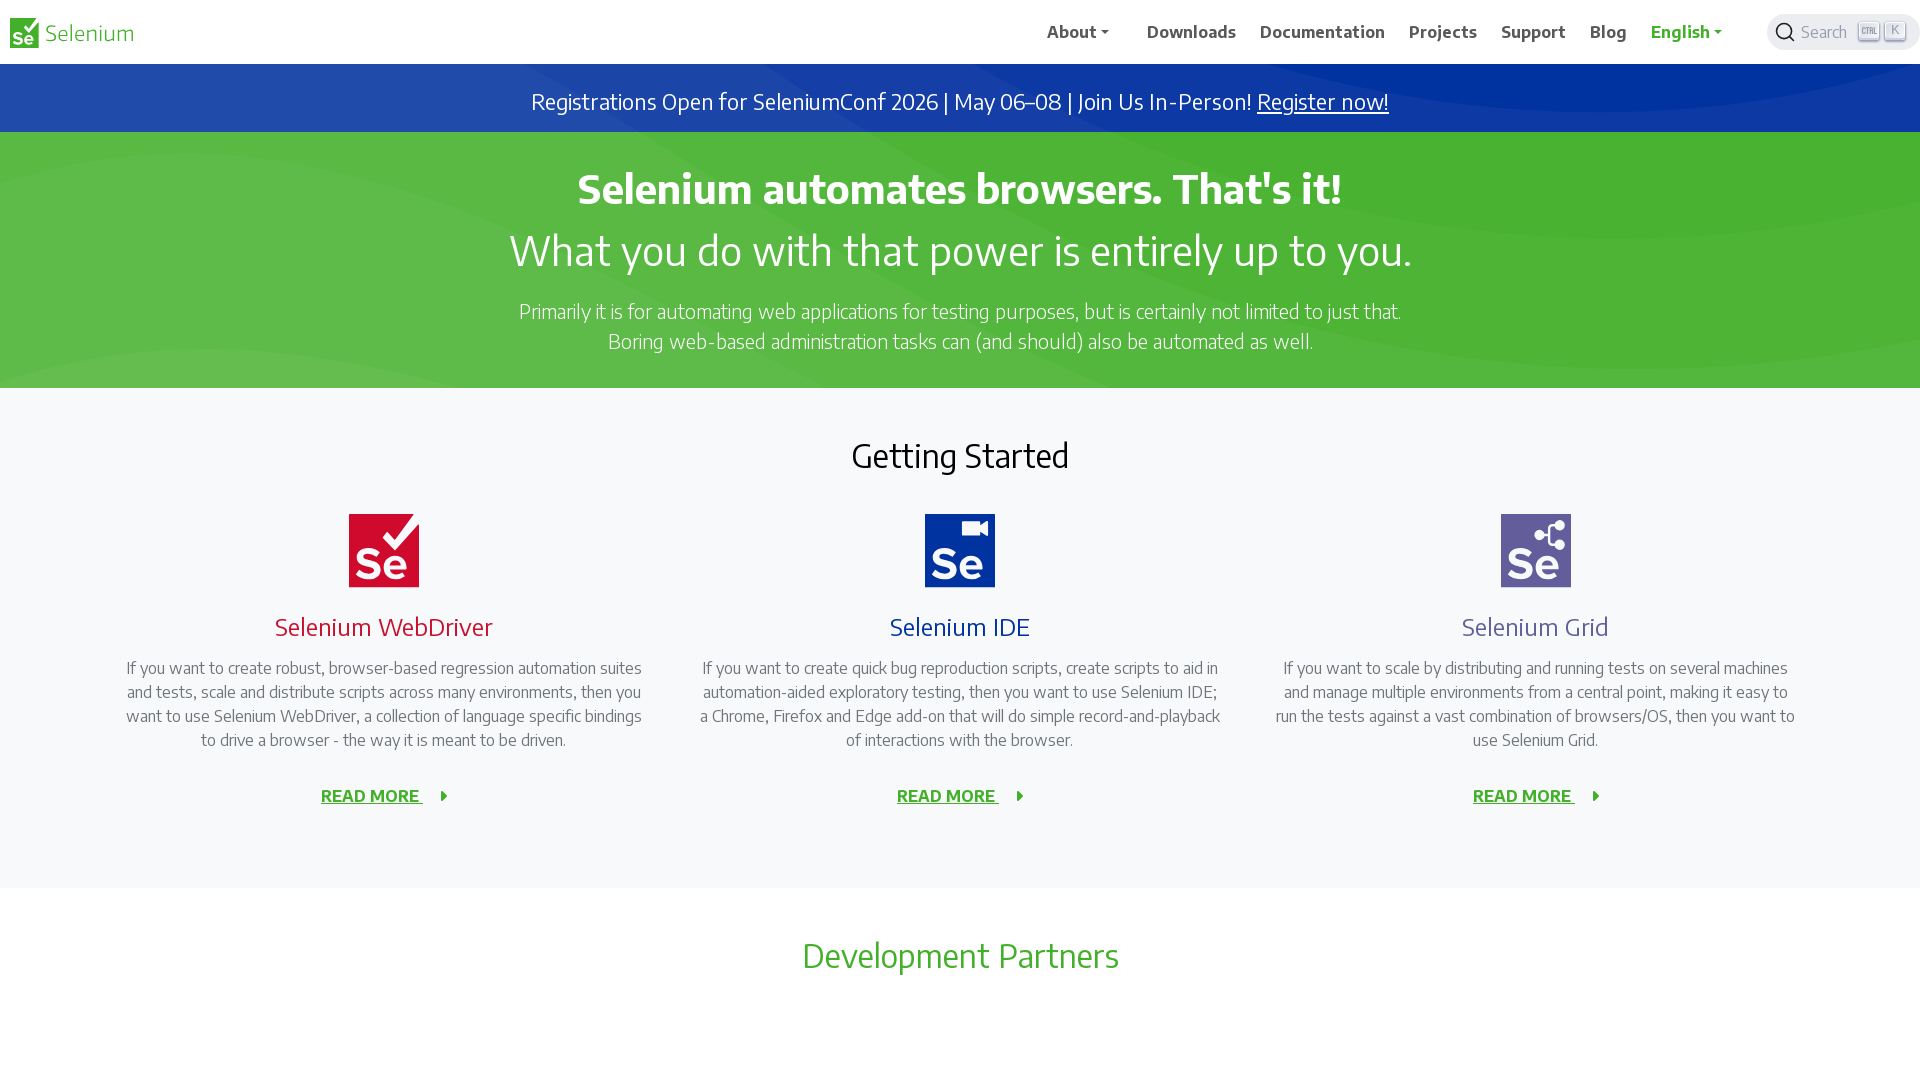

Page DOM content loaded successfully
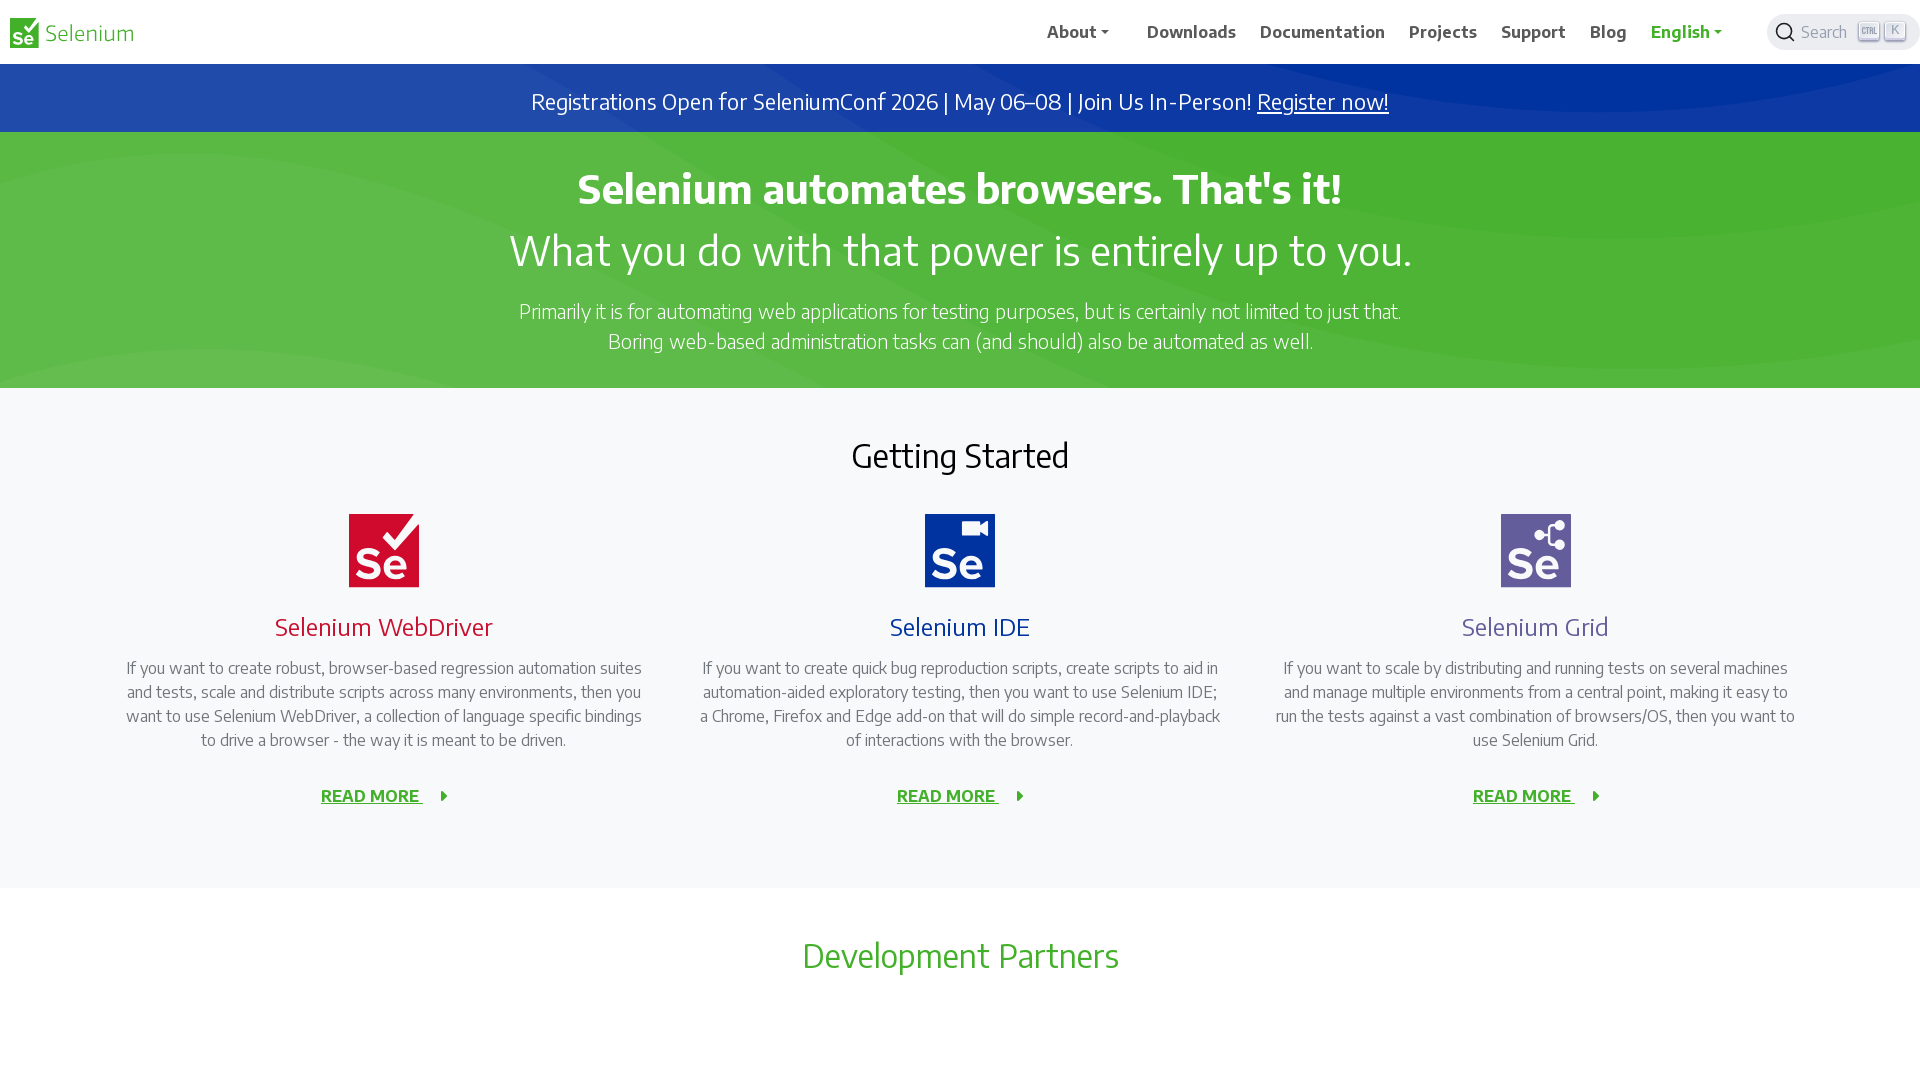

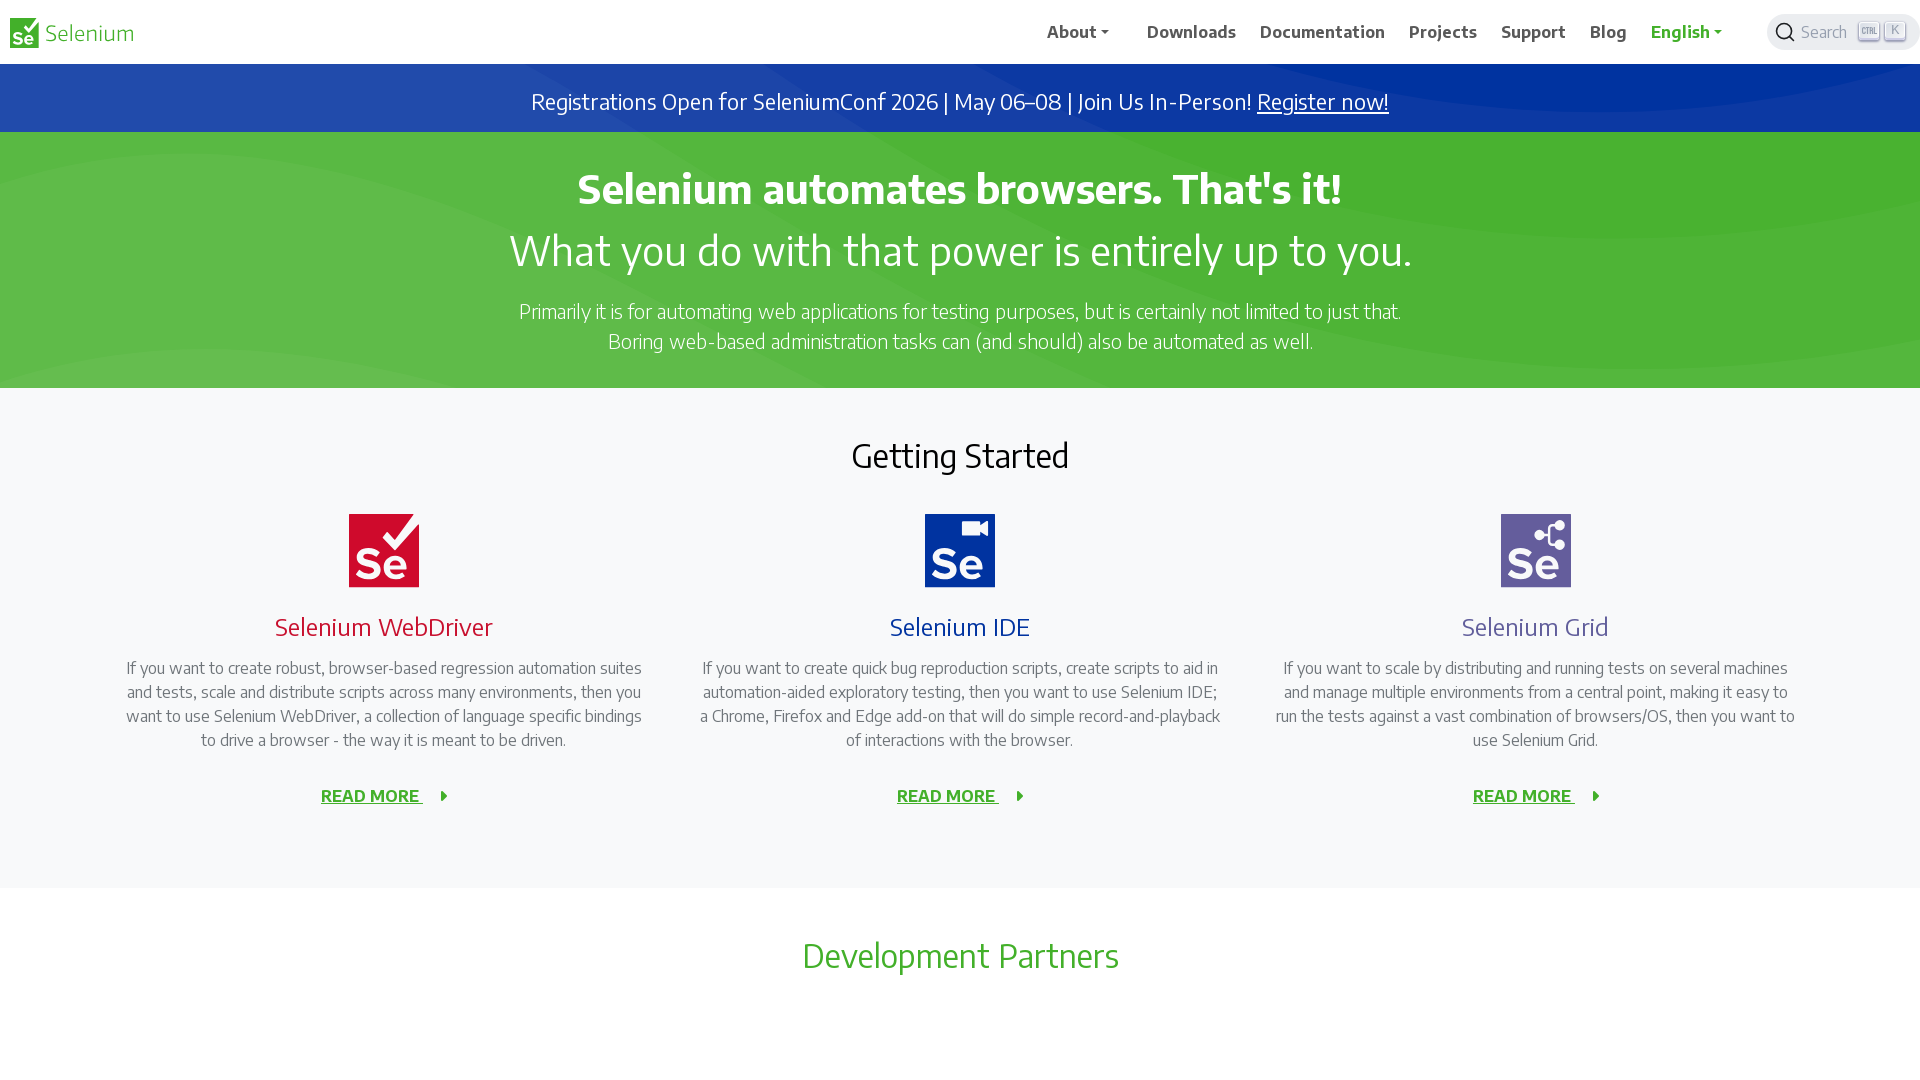